Tests hover functionality by hovering over the first avatar on the page and verifying that the additional user information caption becomes visible.

Starting URL: http://the-internet.herokuapp.com/hovers

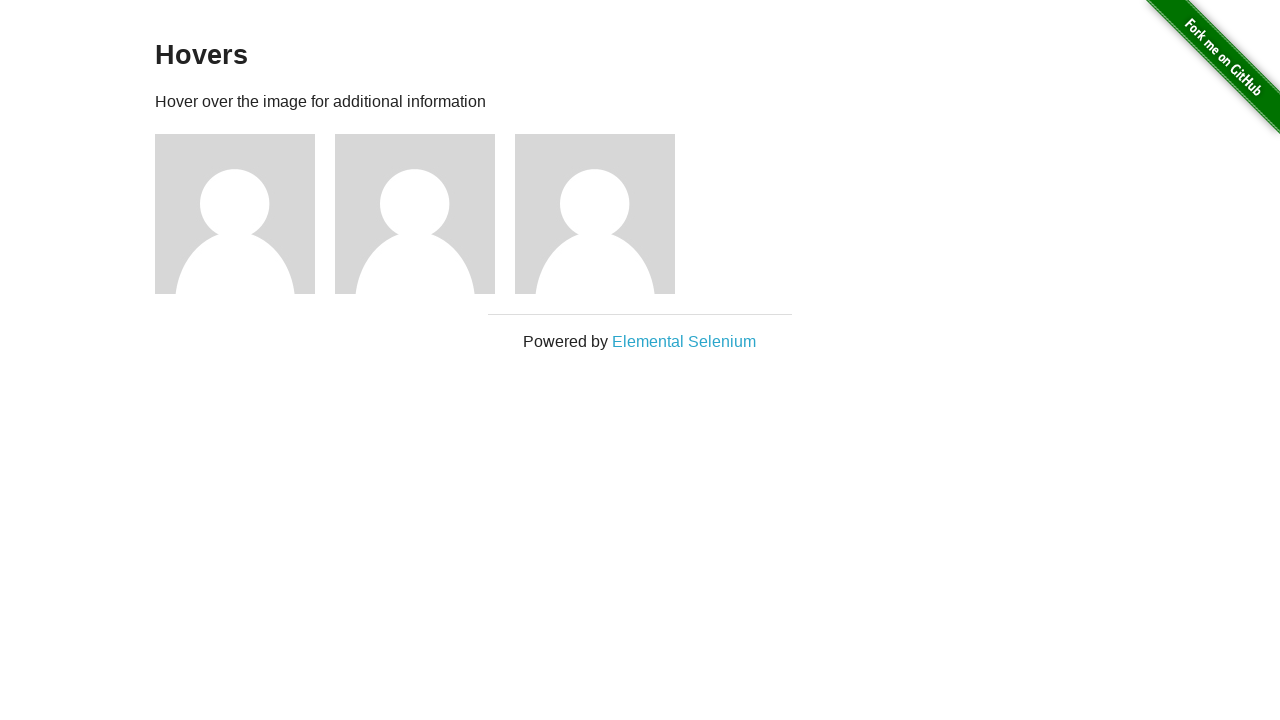

Navigated to hovers page
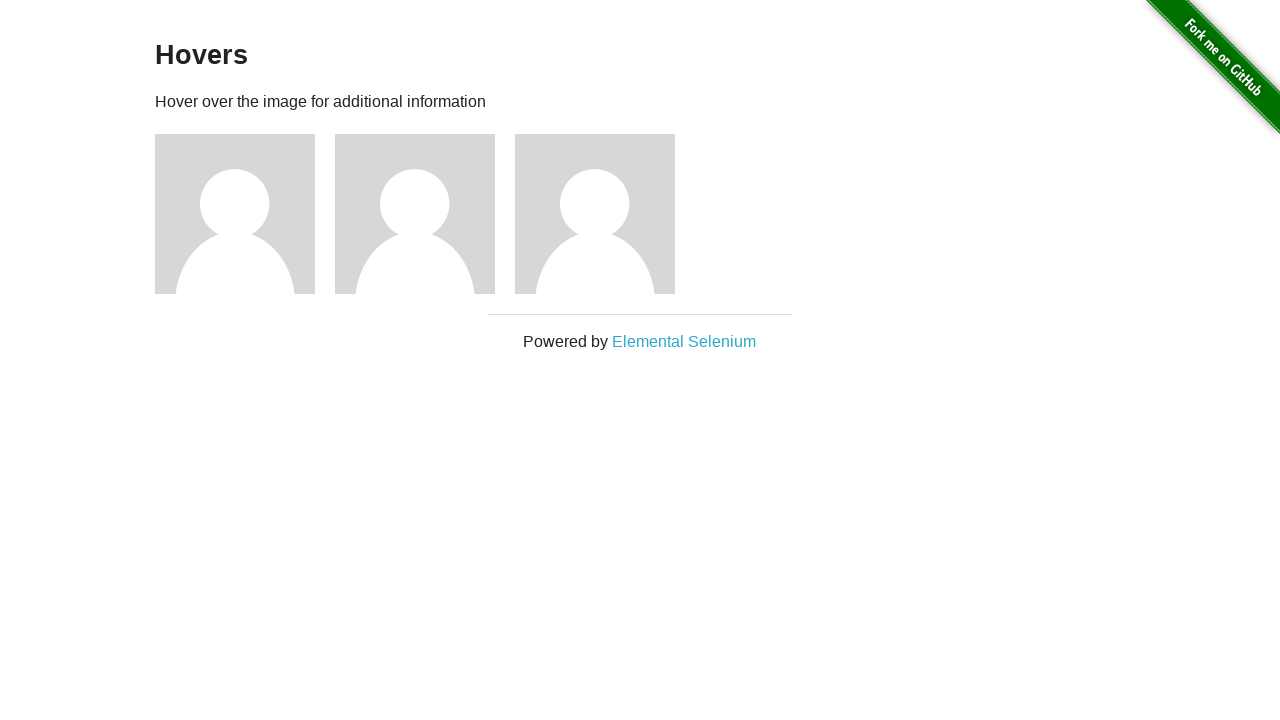

Located first avatar figure element
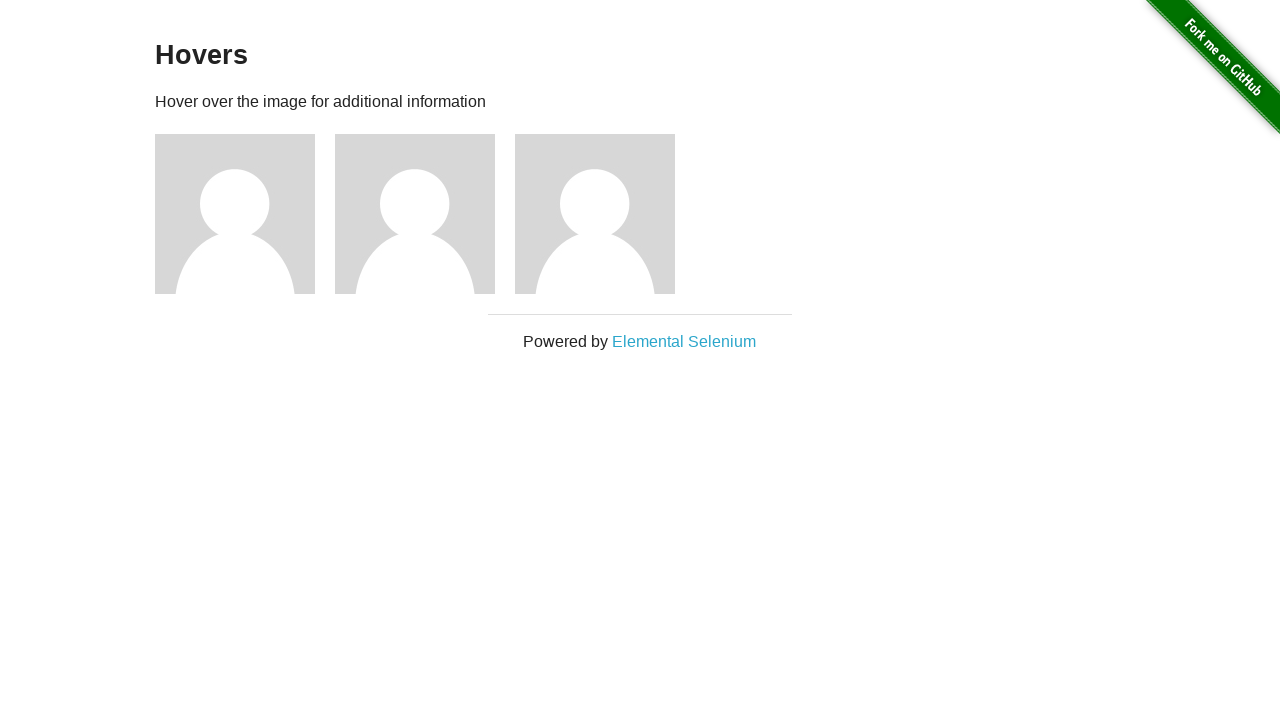

Hovered over first avatar at (245, 214) on .figure >> nth=0
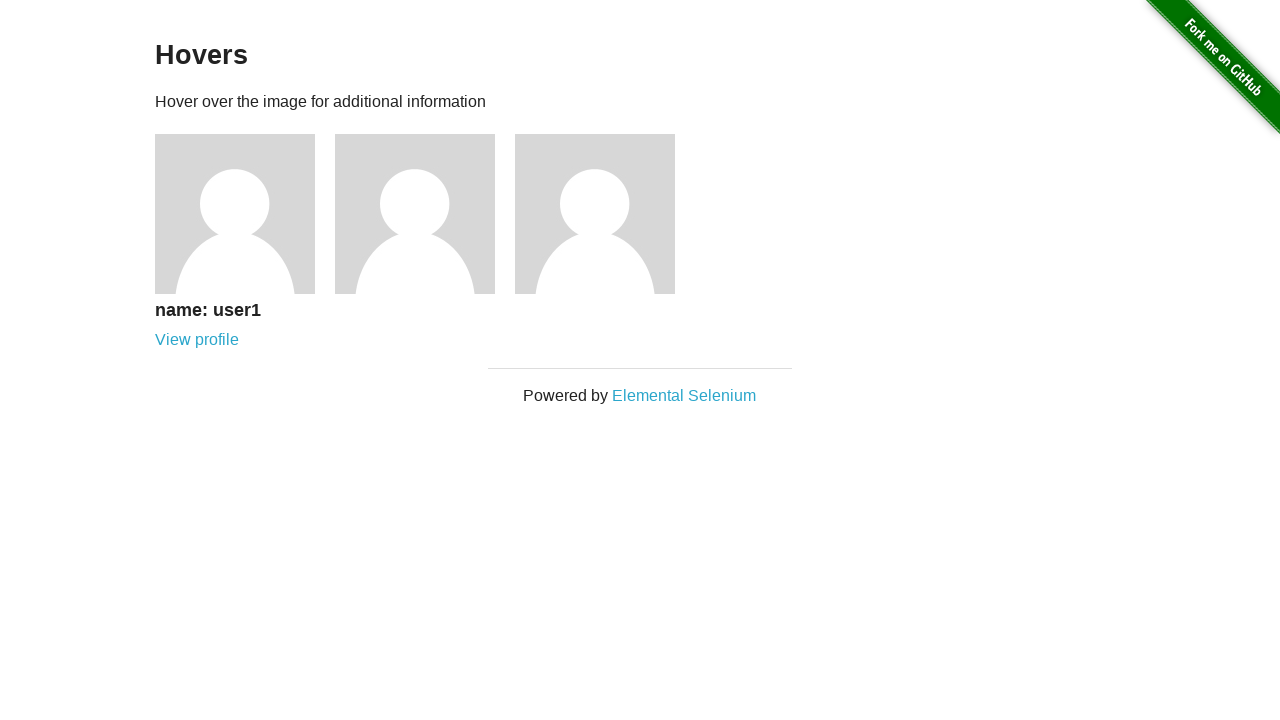

Located figcaption element
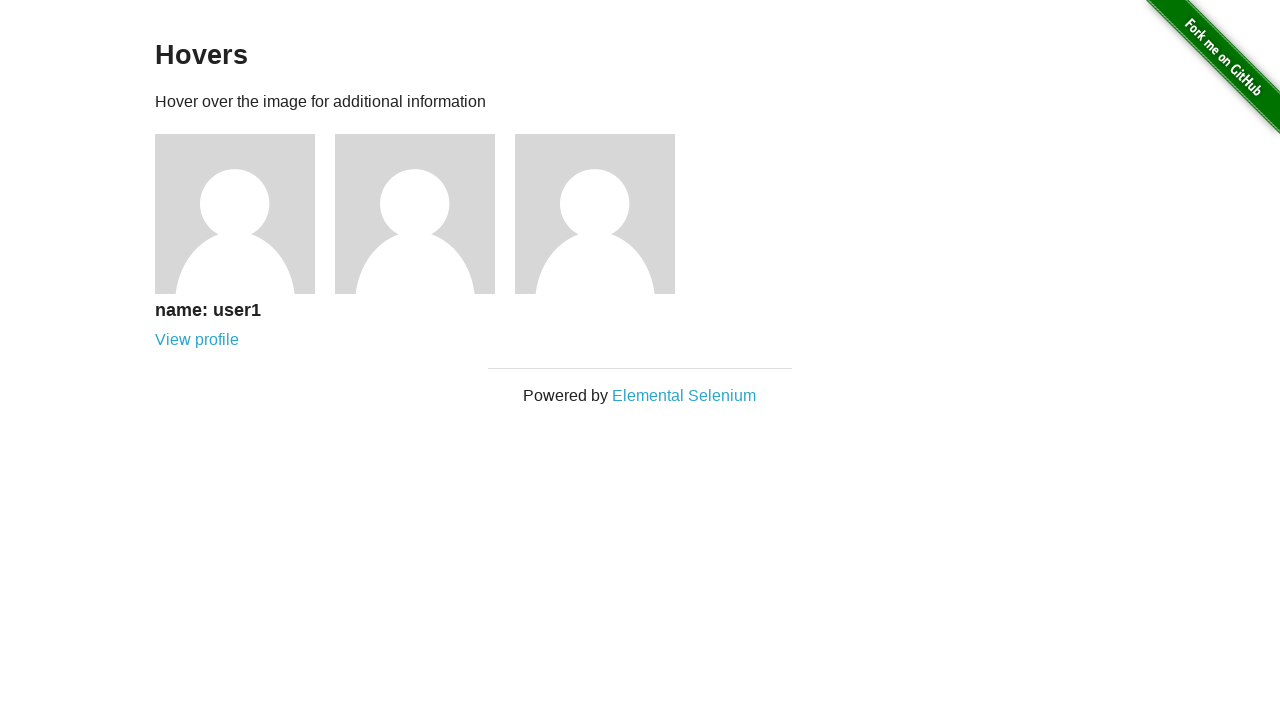

Waited for figcaption to become visible
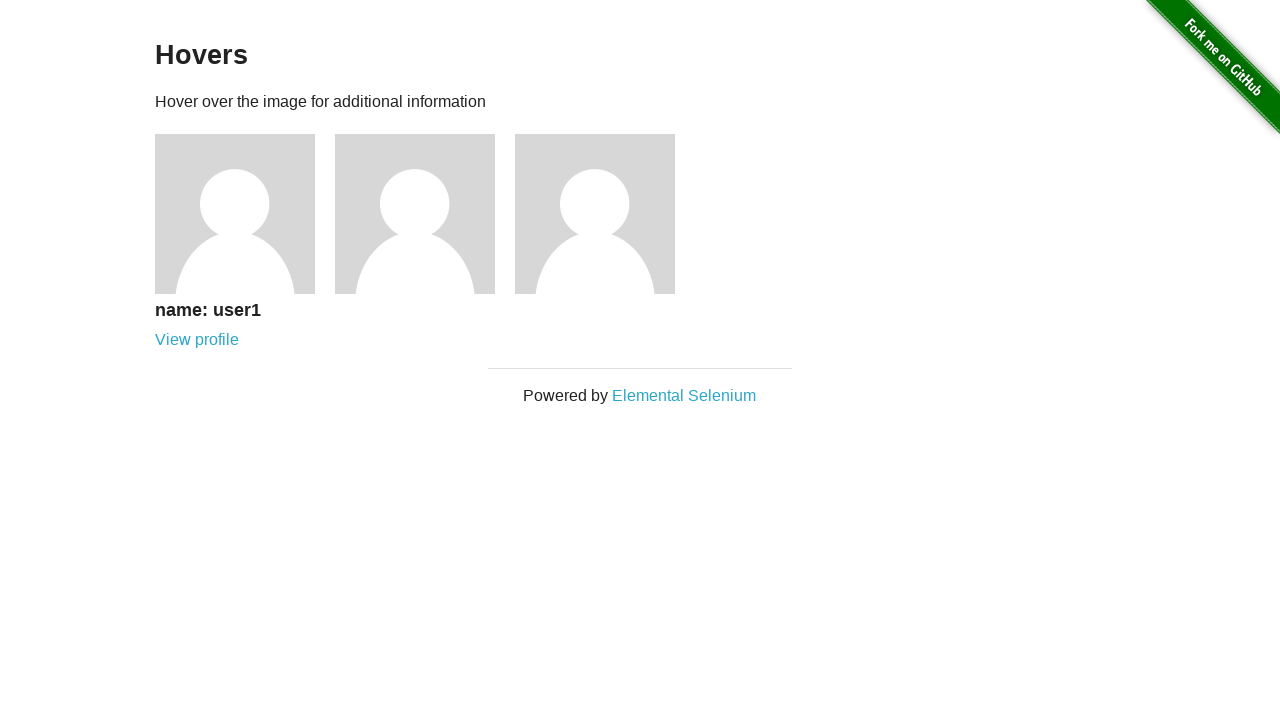

Verified figcaption is visible after hover
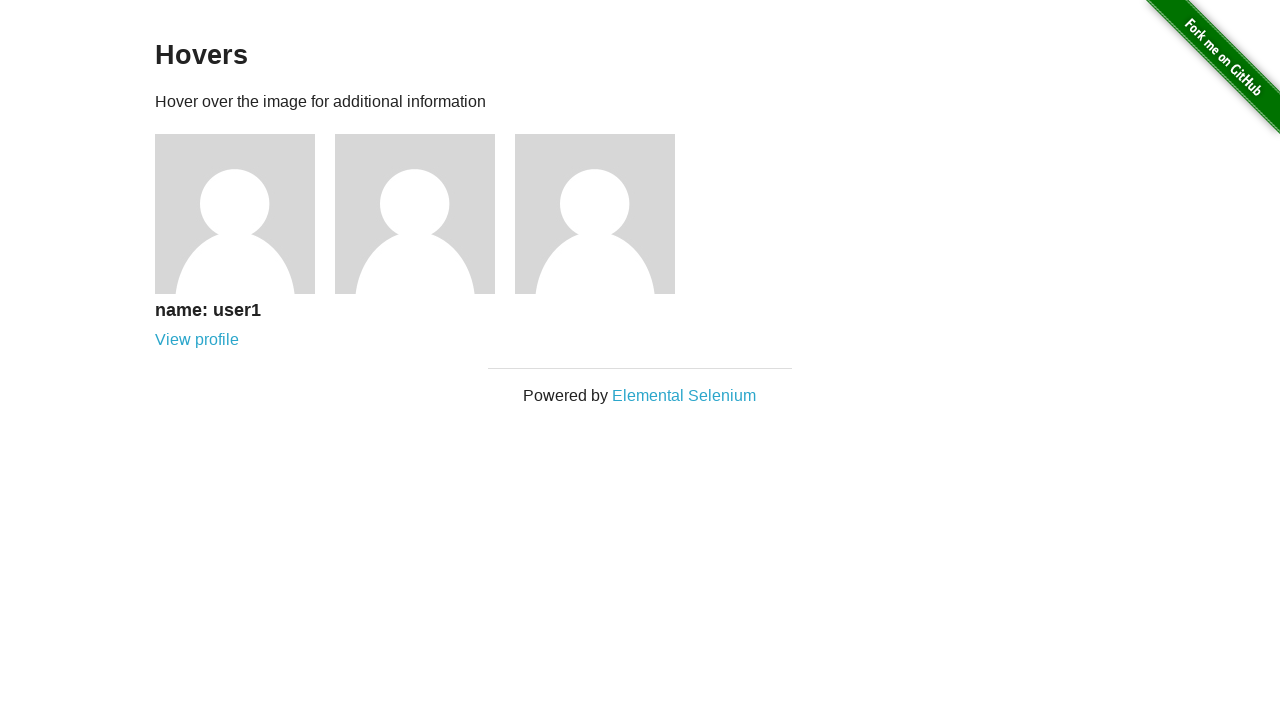

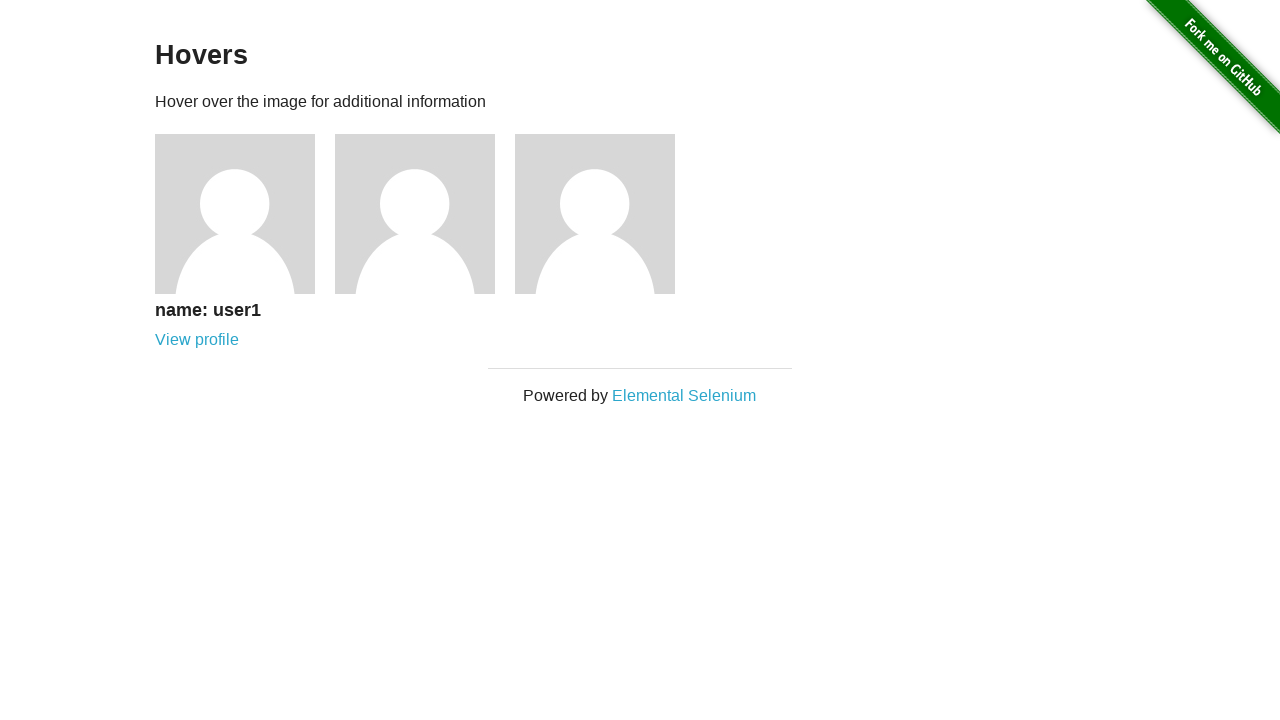